Tests clicking a button inside a frame, handling the resulting alert, and verifying content after switching back to main context

Starting URL: https://igorsmasc.github.io/praticando_frames_popups_abas/

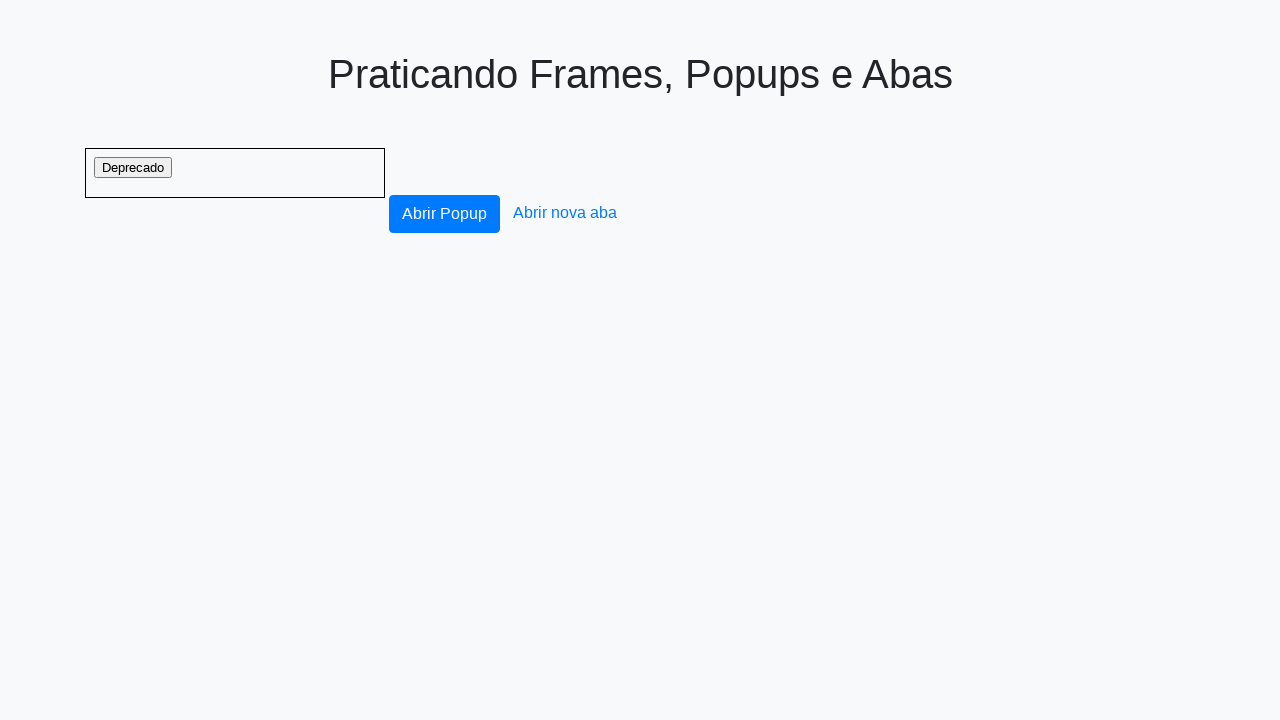

Located frame element 'meu-frame'
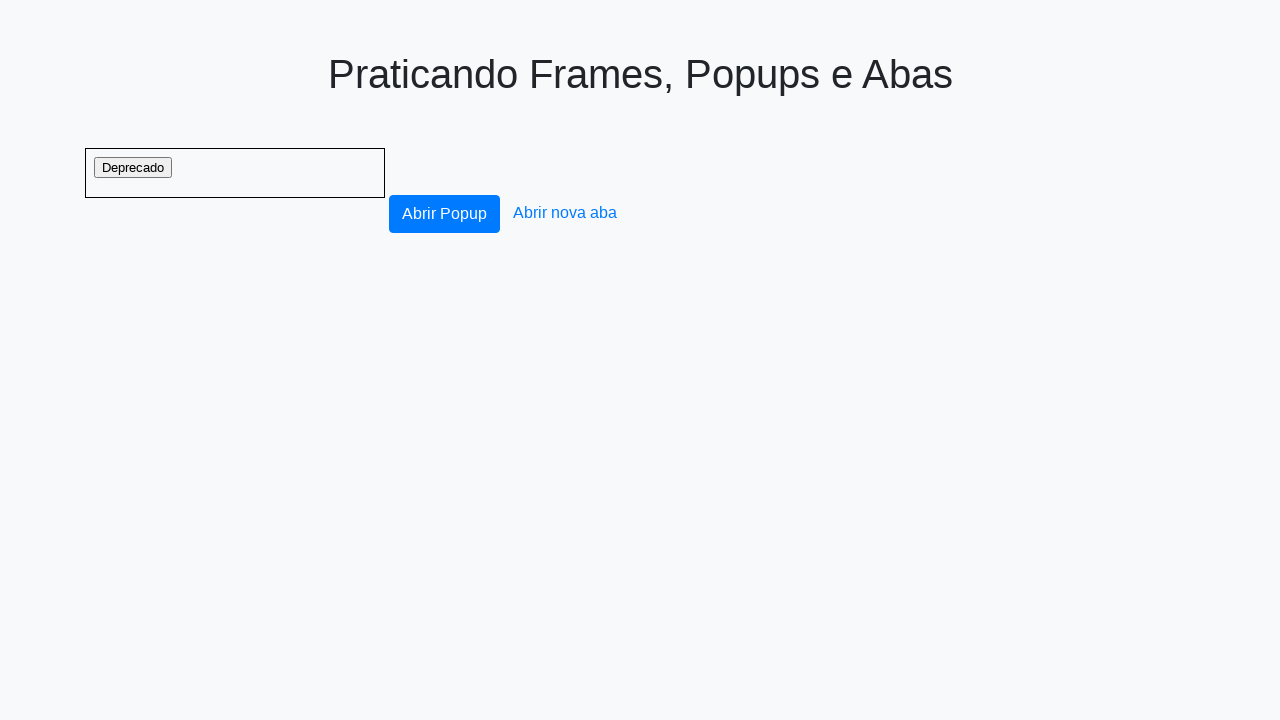

Clicked button inside frame at (133, 168) on #frame-btn
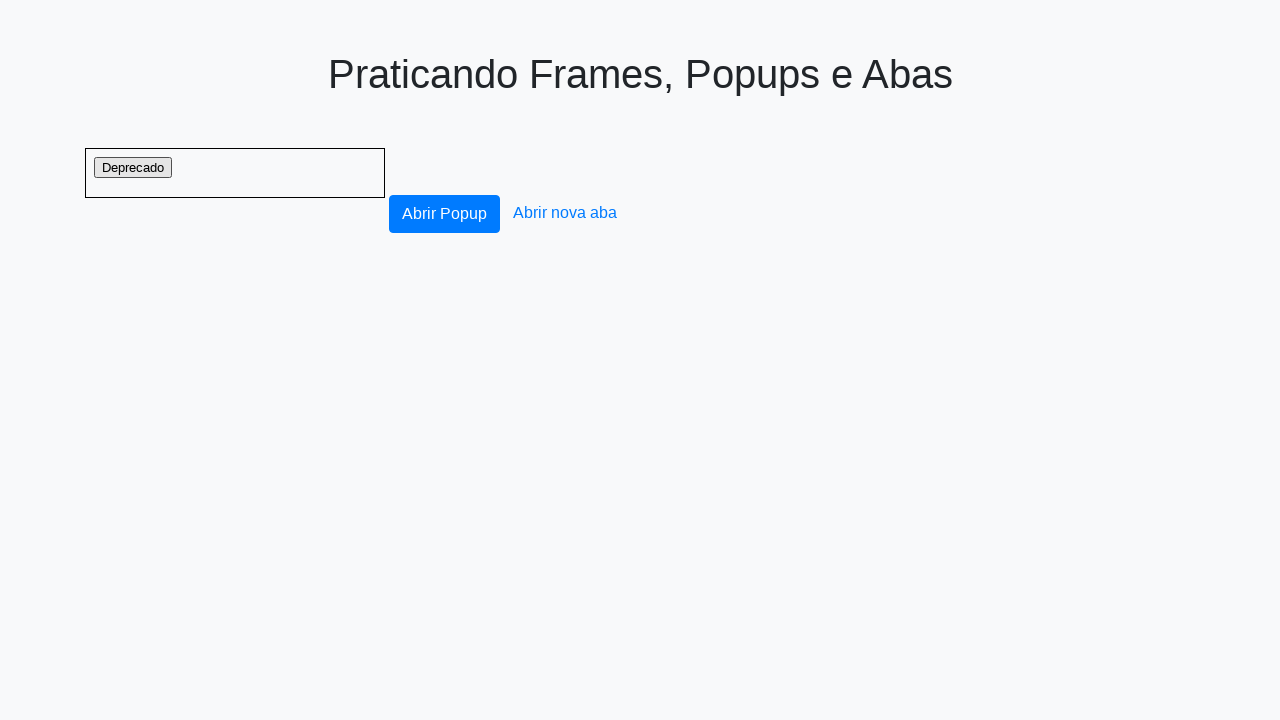

Set up alert dialog handler to dismiss alerts
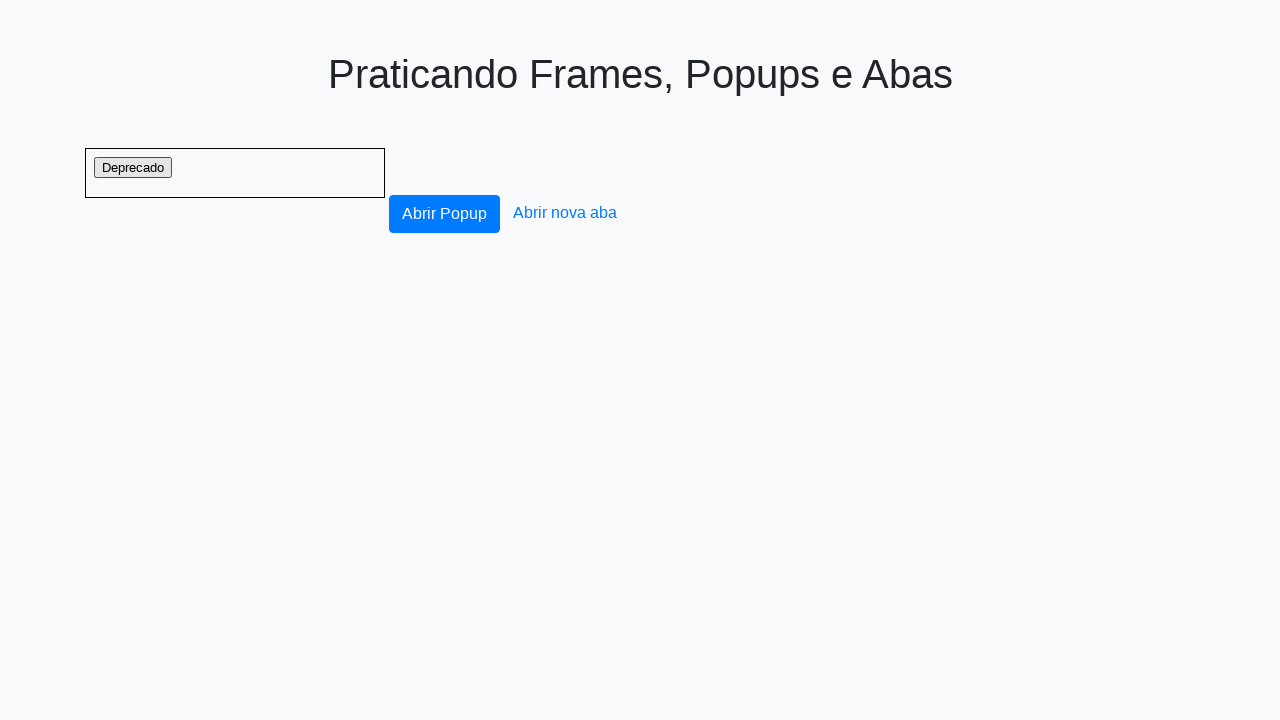

Verified main content is loaded by waiting for titulo element
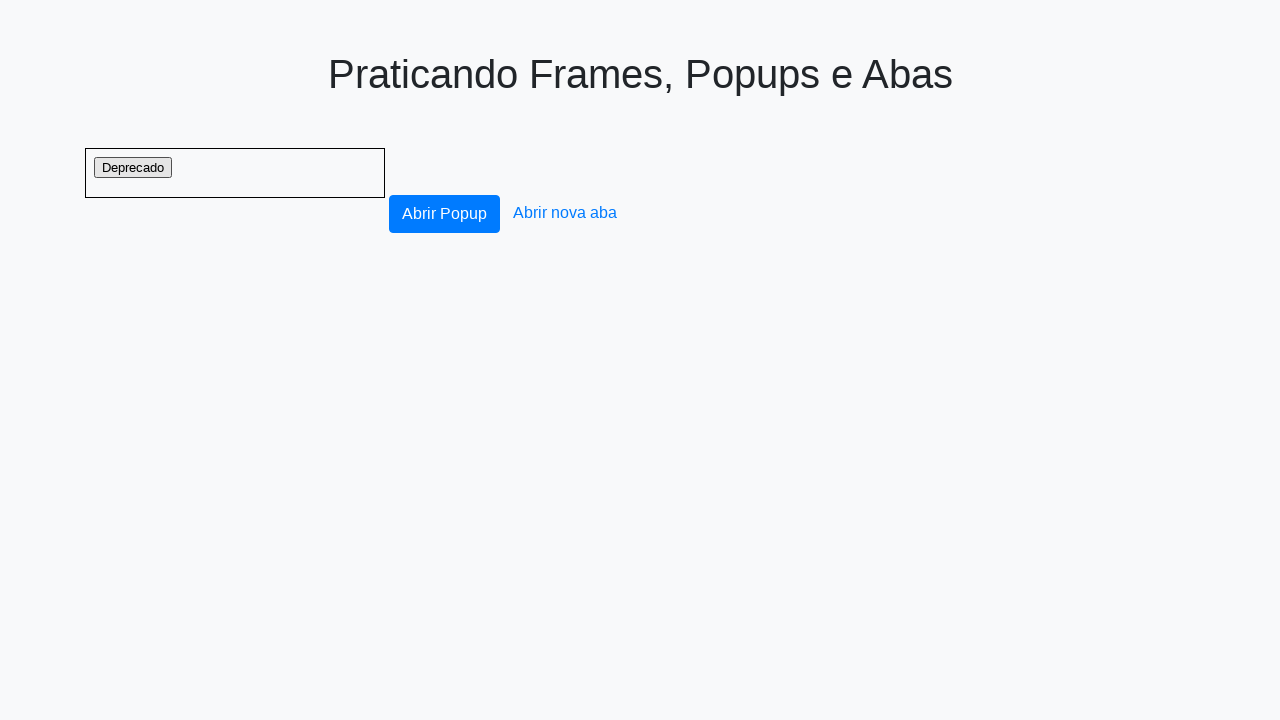

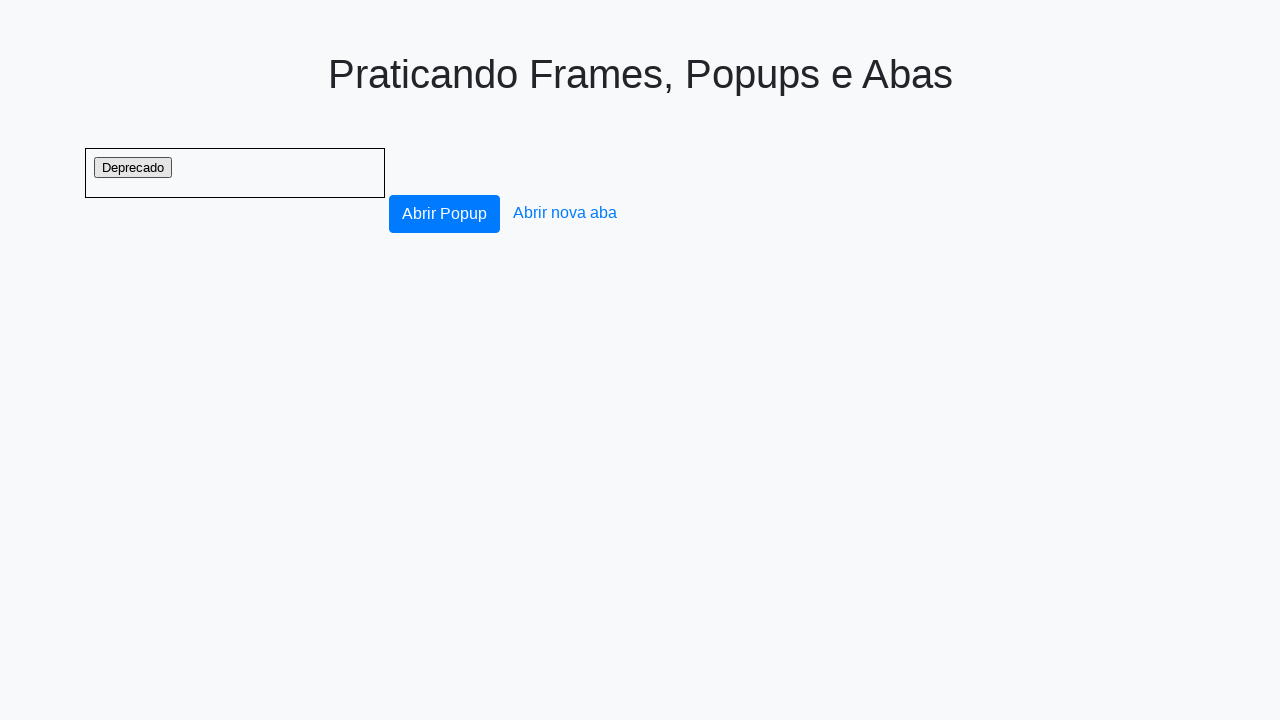